Tests jQuery UI datepicker functionality by opening the calendar widget, navigating to a target month/year using next/previous buttons, and selecting a specific date.

Starting URL: https://jqueryui.com/datepicker/

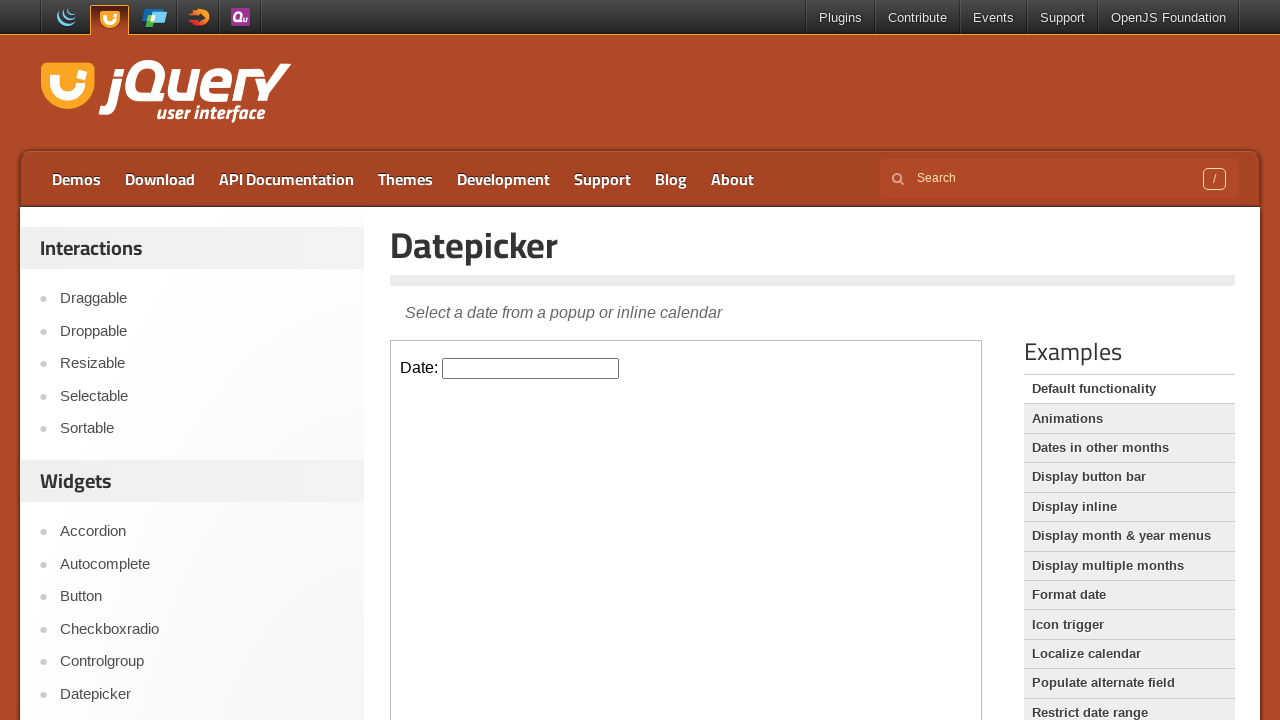

Located the demo iframe for jQuery UI datepicker
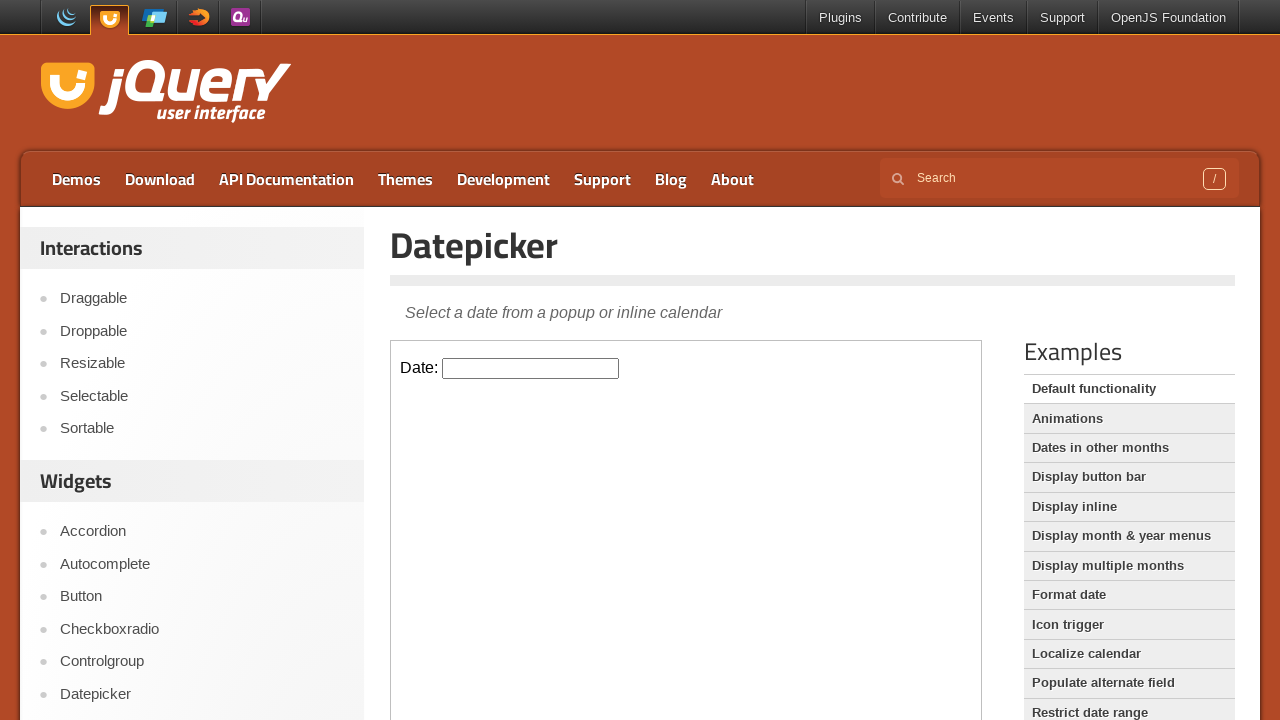

Clicked on the datepicker input field to open the calendar widget at (531, 368) on iframe.demo-frame >> internal:control=enter-frame >> #datepicker
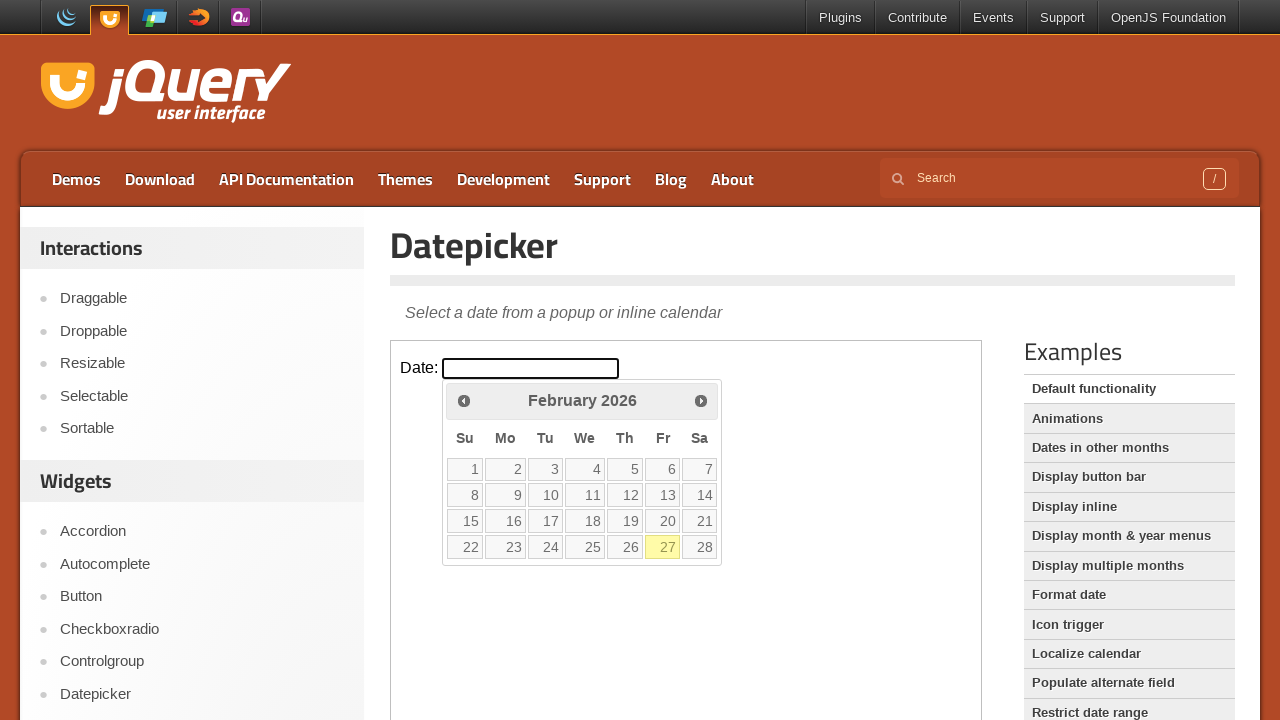

Calendar widget appeared and became visible
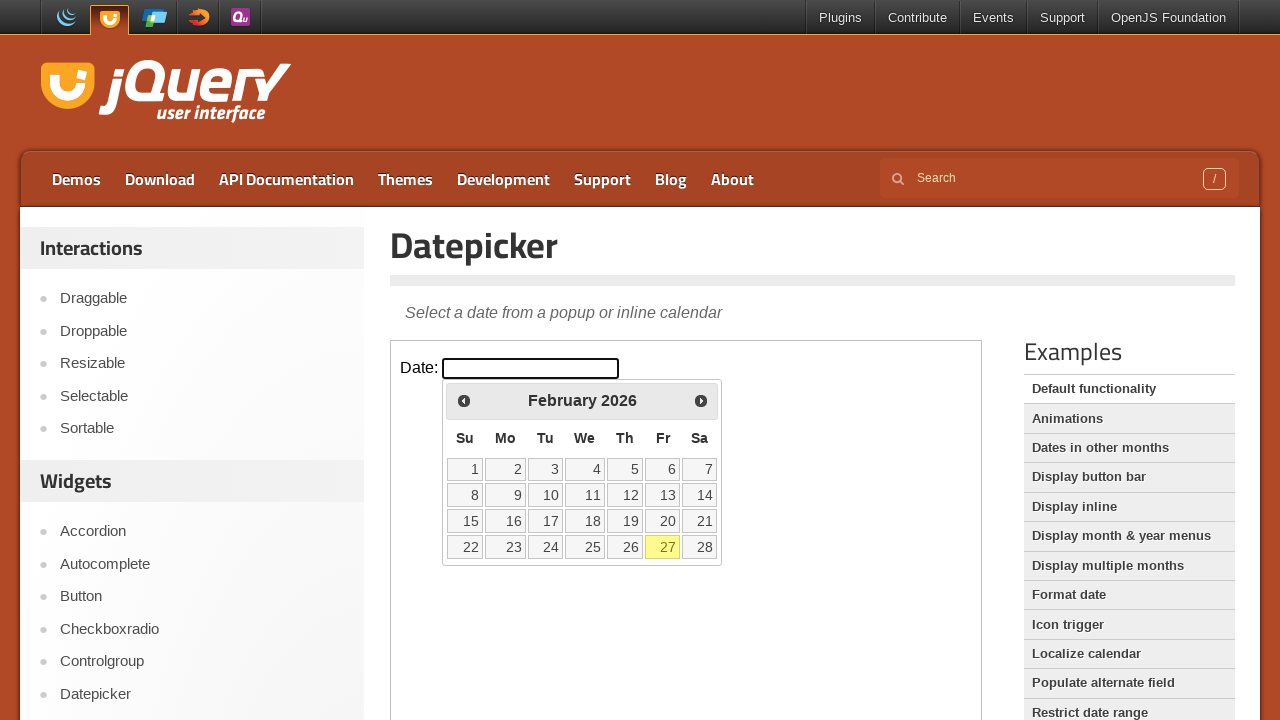

Retrieved current calendar month (February) and year (2026)
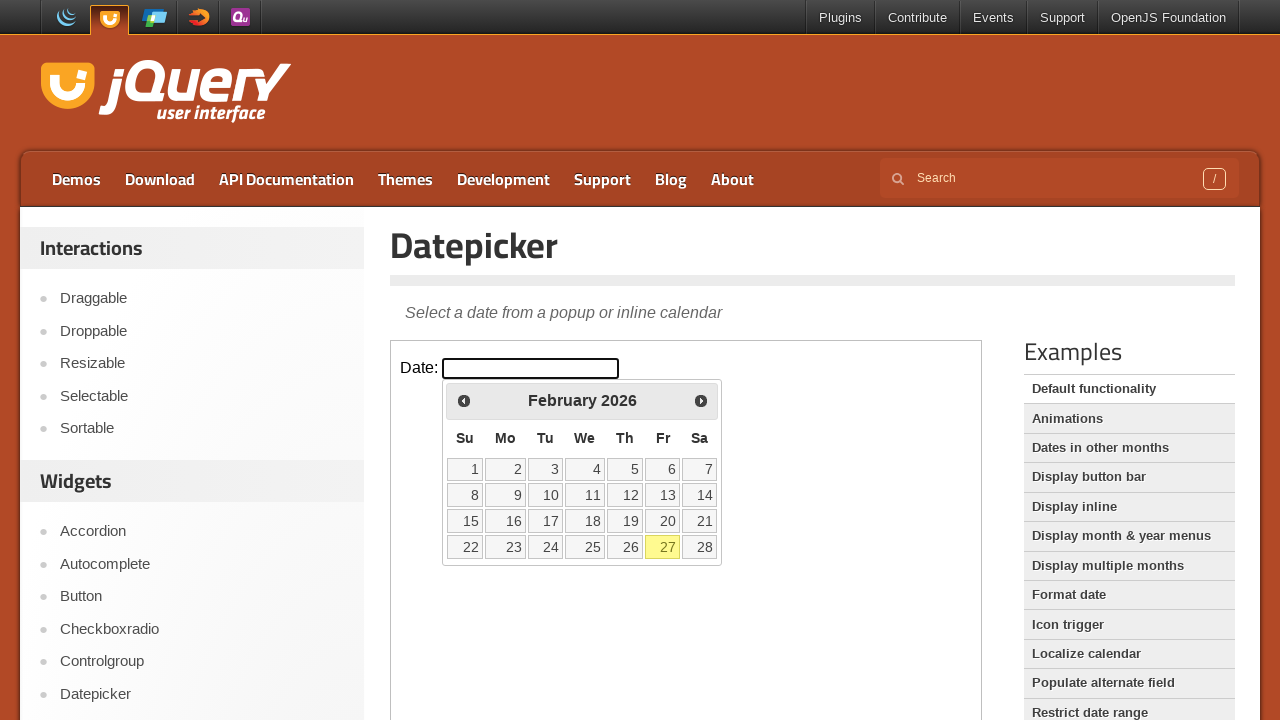

Clicked previous button to navigate backward from February 2026 at (464, 400) on iframe.demo-frame >> internal:control=enter-frame >> #ui-datepicker-div .ui-date
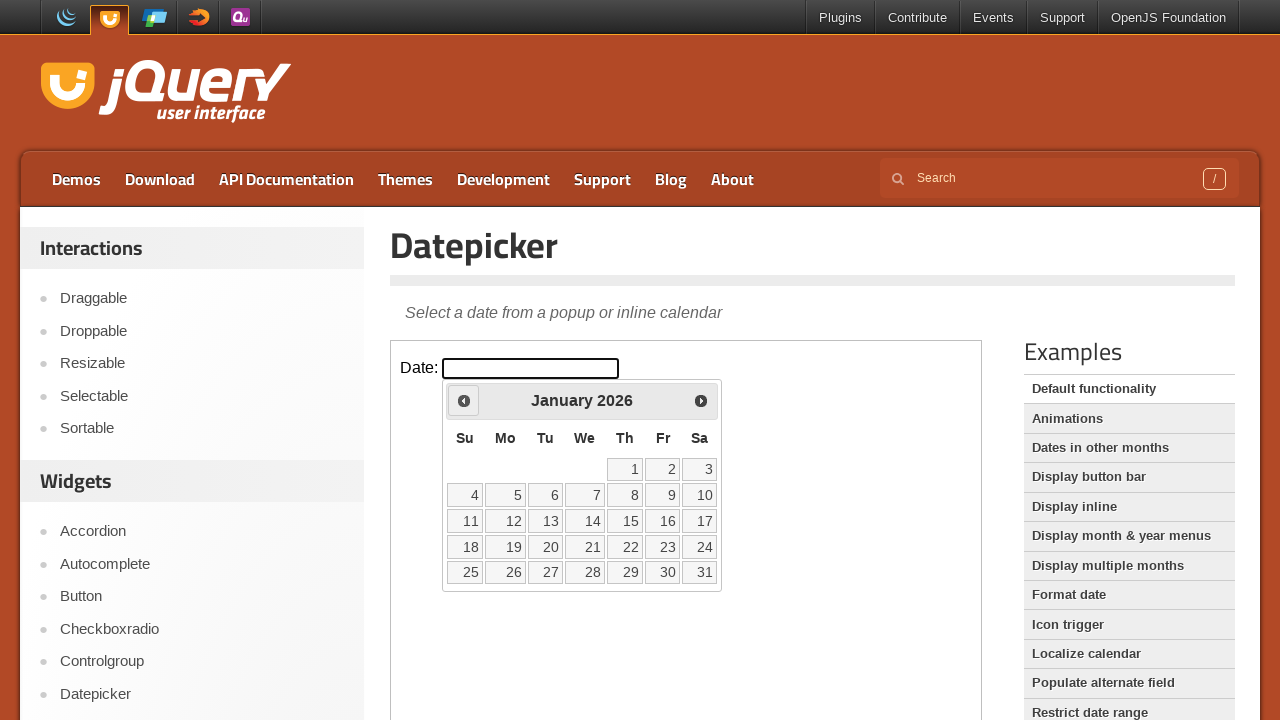

Retrieved current calendar month (January) and year (2026)
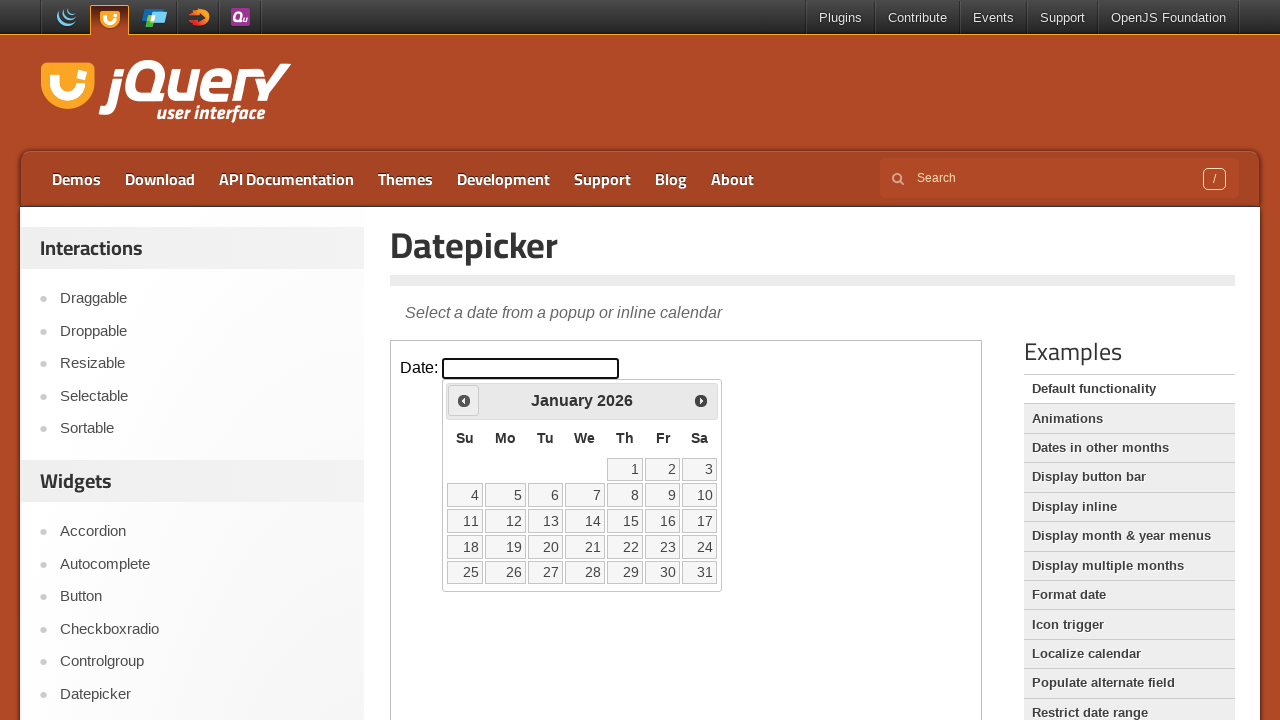

Clicked previous button to navigate backward from January 2026 at (464, 400) on iframe.demo-frame >> internal:control=enter-frame >> #ui-datepicker-div .ui-date
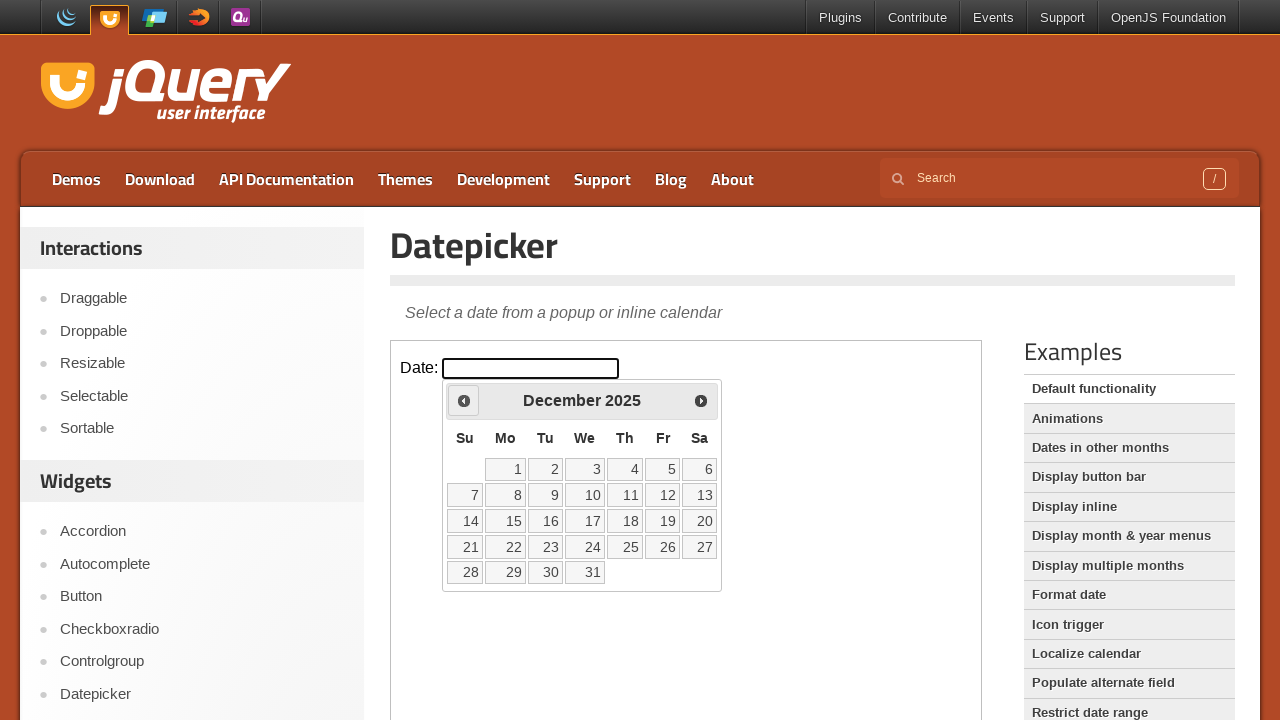

Retrieved current calendar month (December) and year (2025)
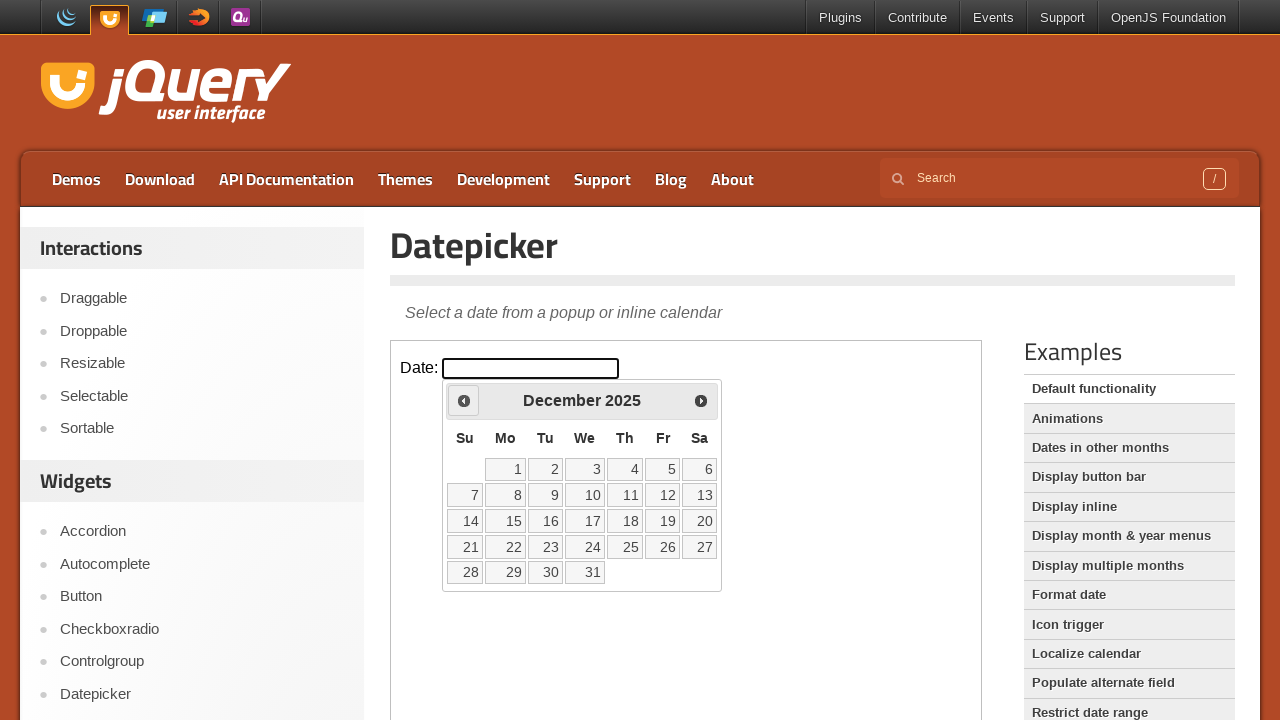

Clicked previous button to navigate backward from December 2025 at (464, 400) on iframe.demo-frame >> internal:control=enter-frame >> #ui-datepicker-div .ui-date
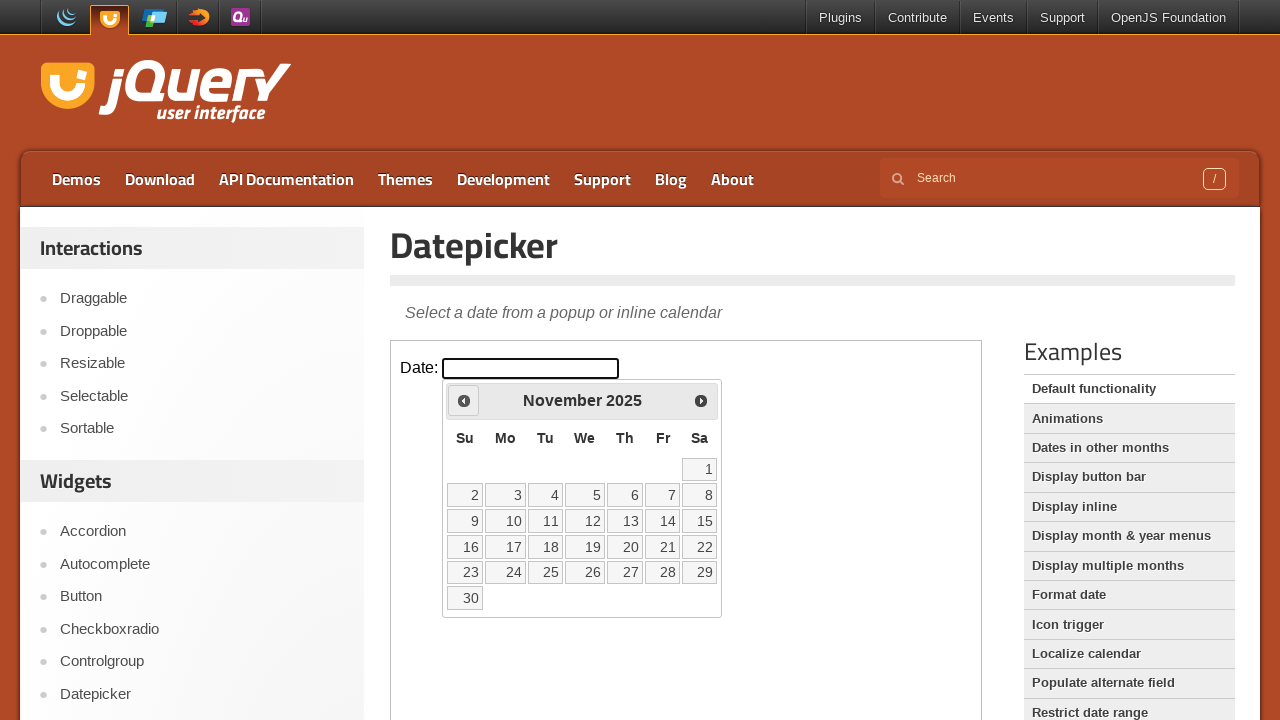

Retrieved current calendar month (November) and year (2025)
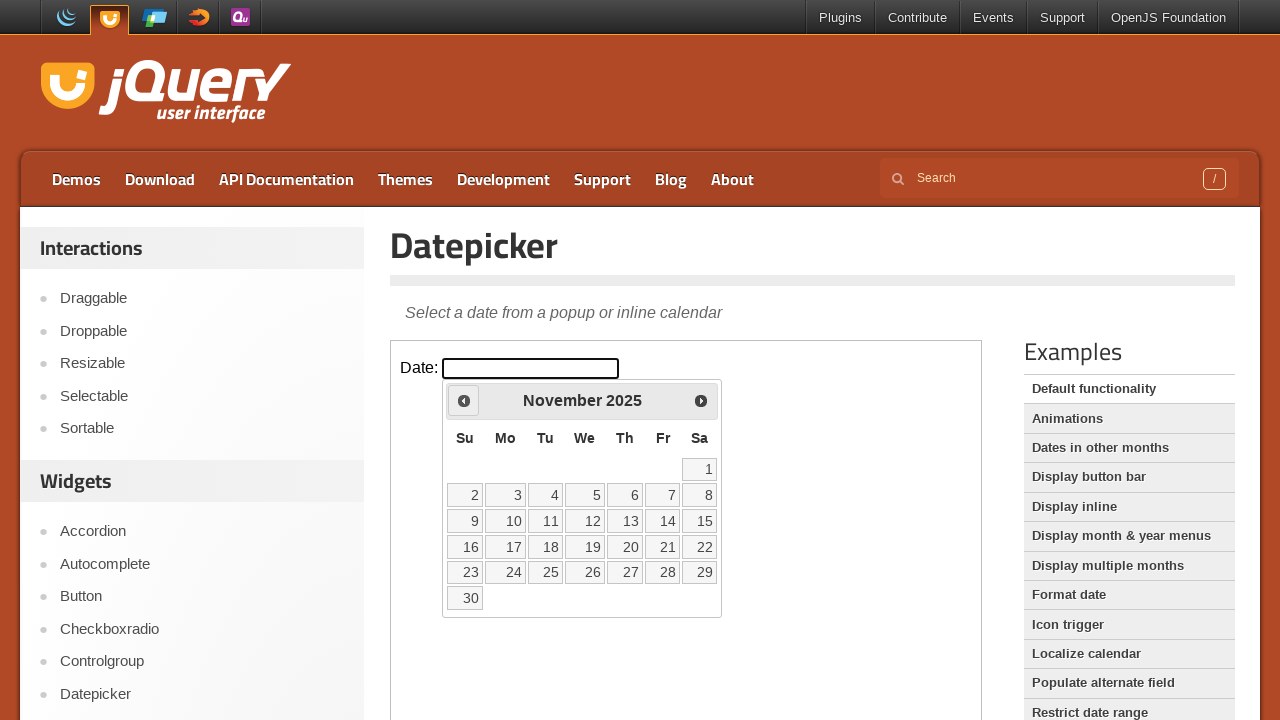

Clicked previous button to navigate backward from November 2025 at (464, 400) on iframe.demo-frame >> internal:control=enter-frame >> #ui-datepicker-div .ui-date
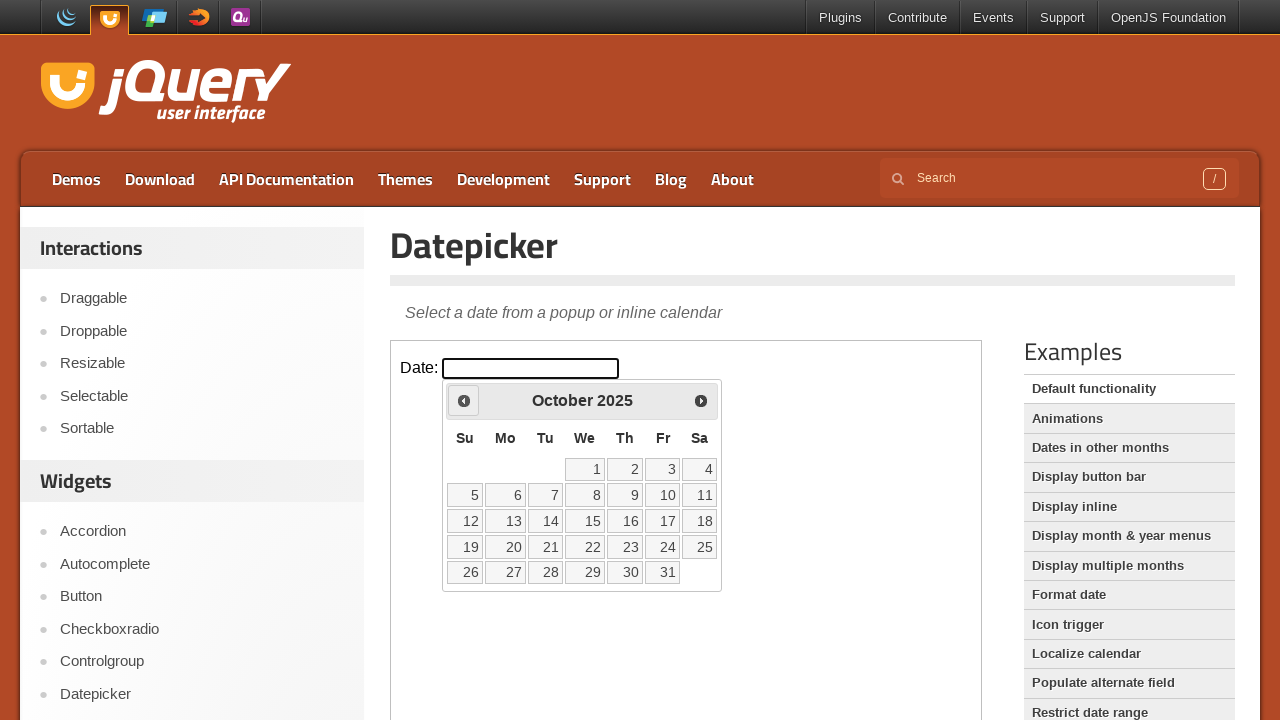

Retrieved current calendar month (October) and year (2025)
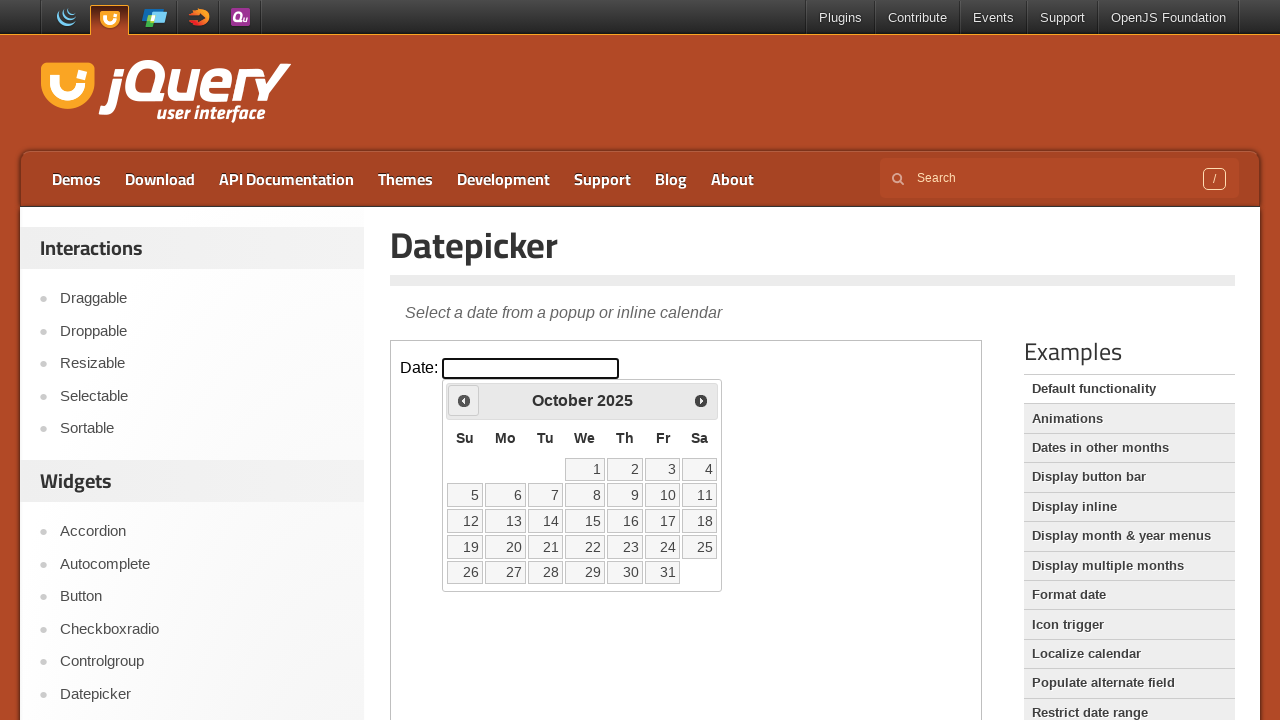

Clicked previous button to navigate backward from October 2025 at (464, 400) on iframe.demo-frame >> internal:control=enter-frame >> #ui-datepicker-div .ui-date
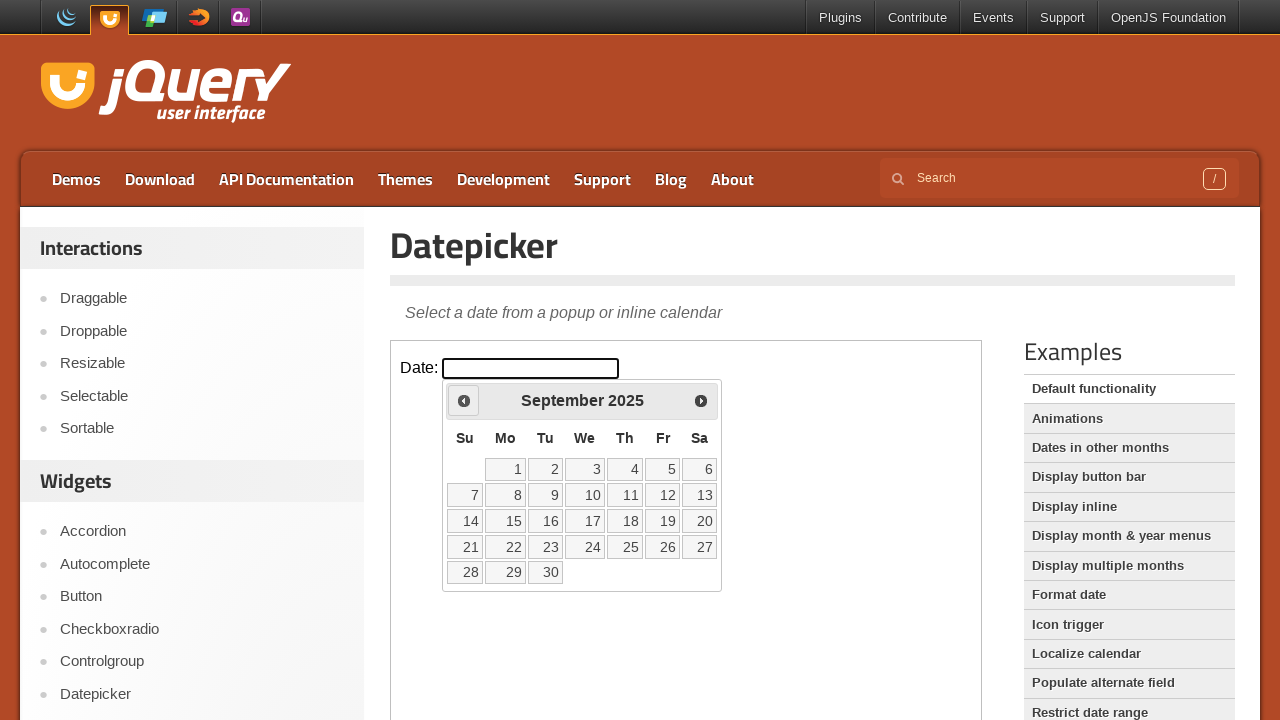

Retrieved current calendar month (September) and year (2025)
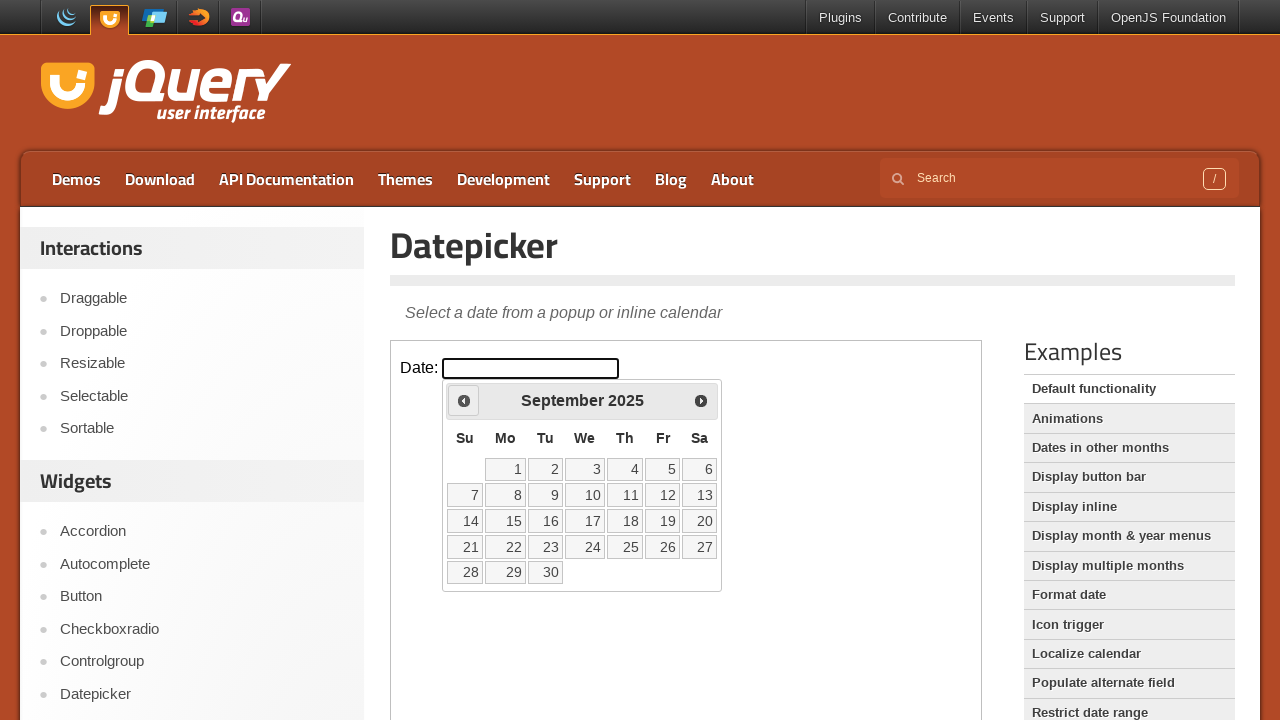

Clicked previous button to navigate backward from September 2025 at (464, 400) on iframe.demo-frame >> internal:control=enter-frame >> #ui-datepicker-div .ui-date
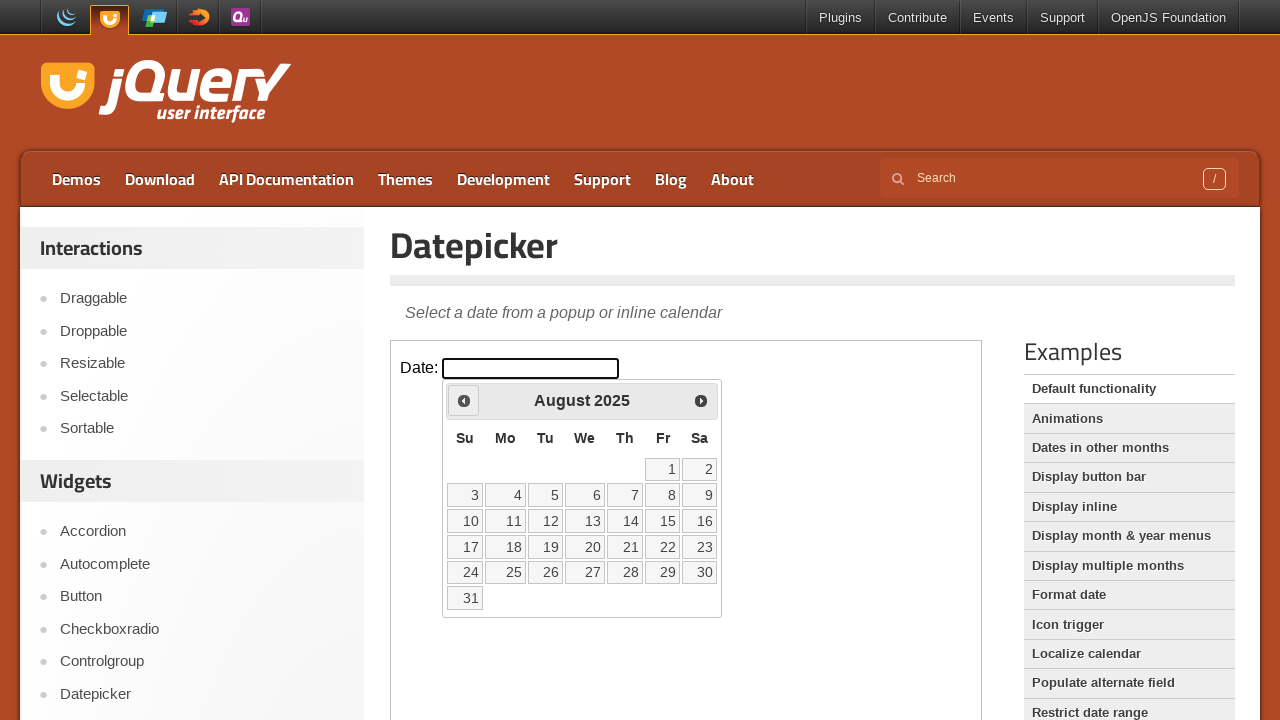

Retrieved current calendar month (August) and year (2025)
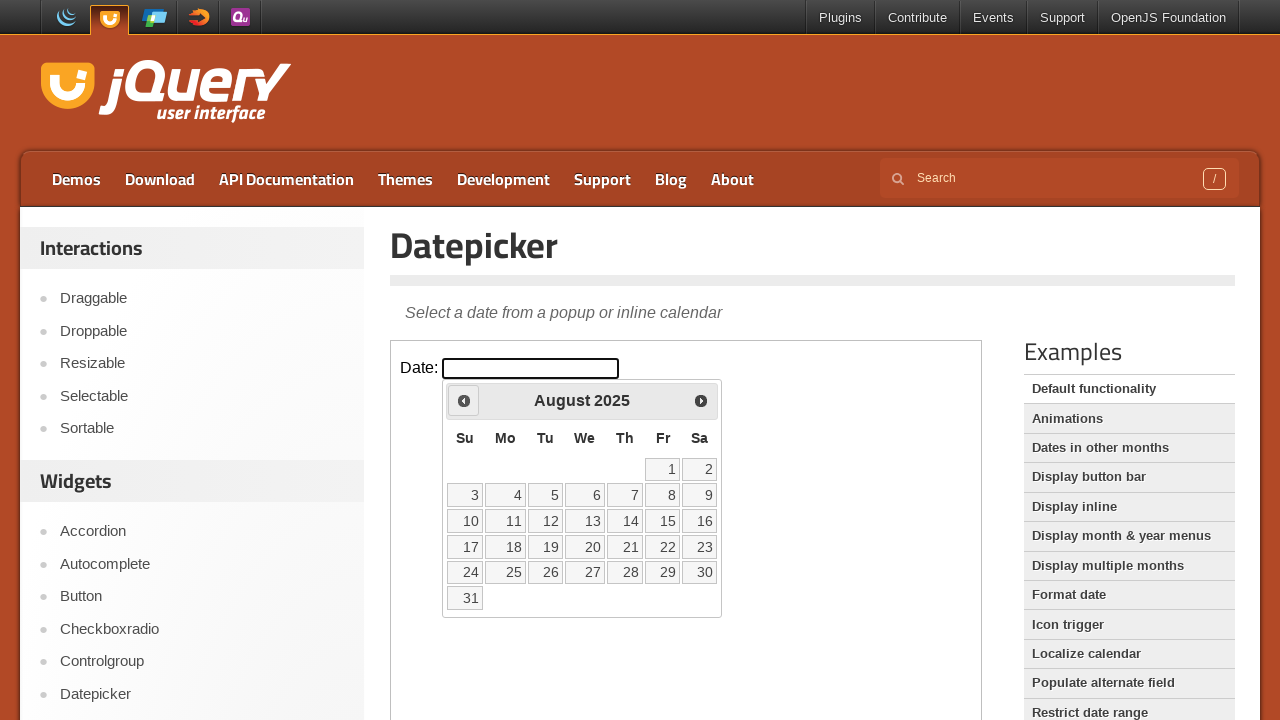

Clicked previous button to navigate backward from August 2025 at (464, 400) on iframe.demo-frame >> internal:control=enter-frame >> #ui-datepicker-div .ui-date
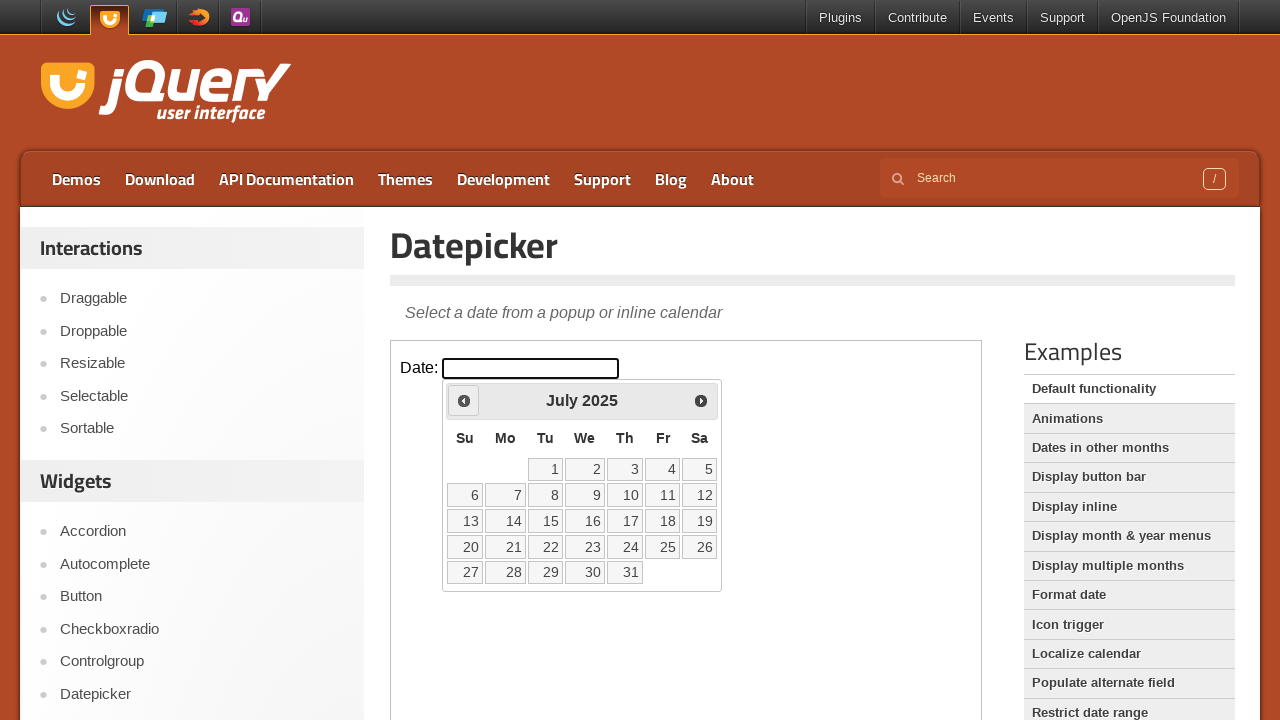

Retrieved current calendar month (July) and year (2025)
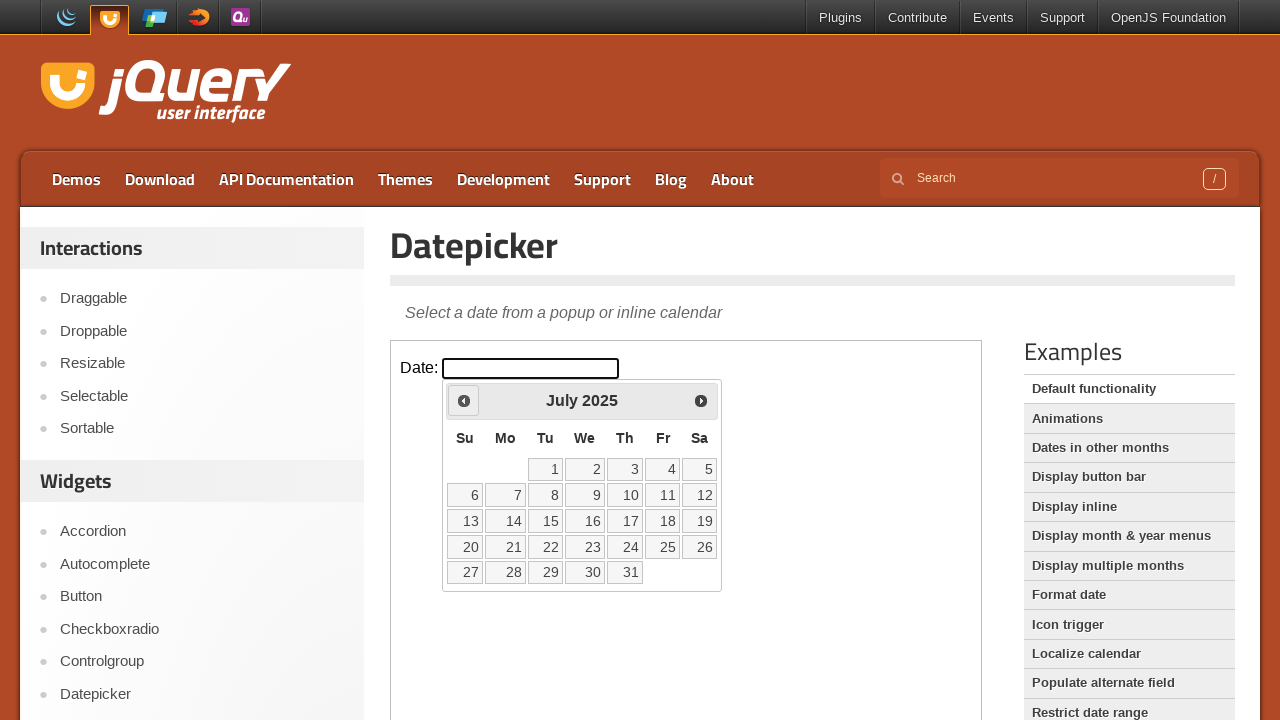

Clicked previous button to navigate backward from July 2025 at (464, 400) on iframe.demo-frame >> internal:control=enter-frame >> #ui-datepicker-div .ui-date
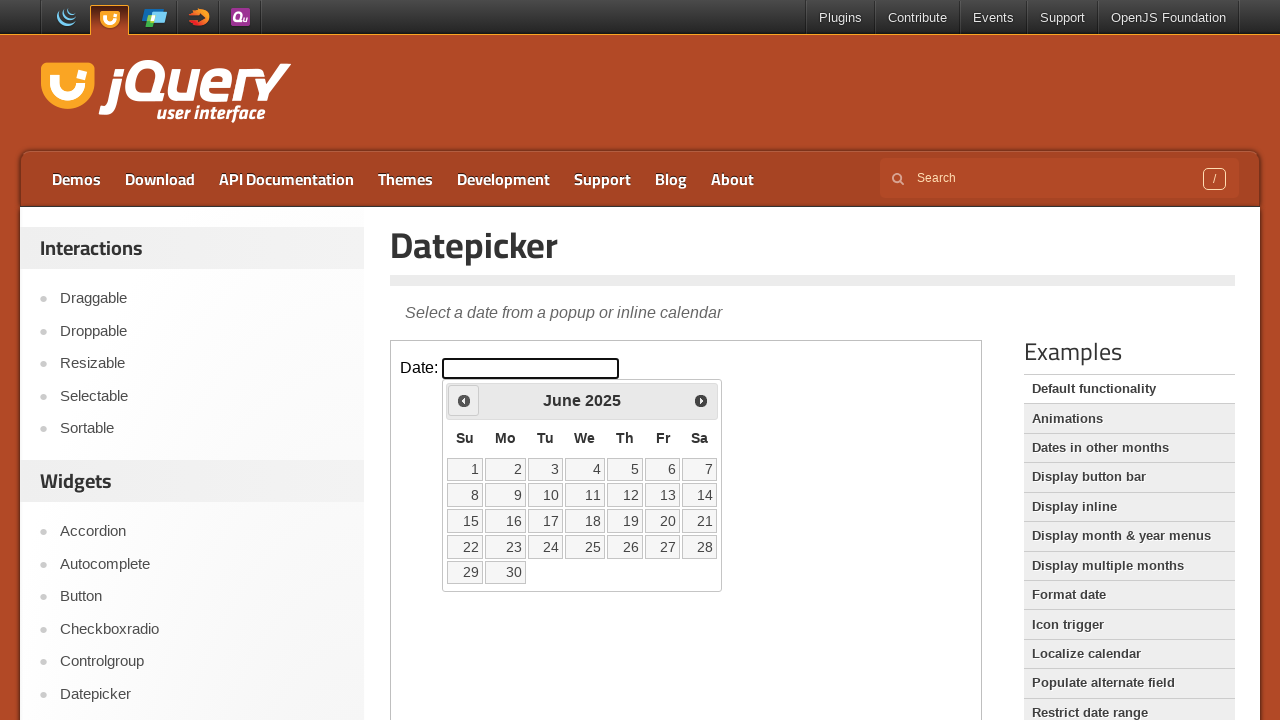

Retrieved current calendar month (June) and year (2025)
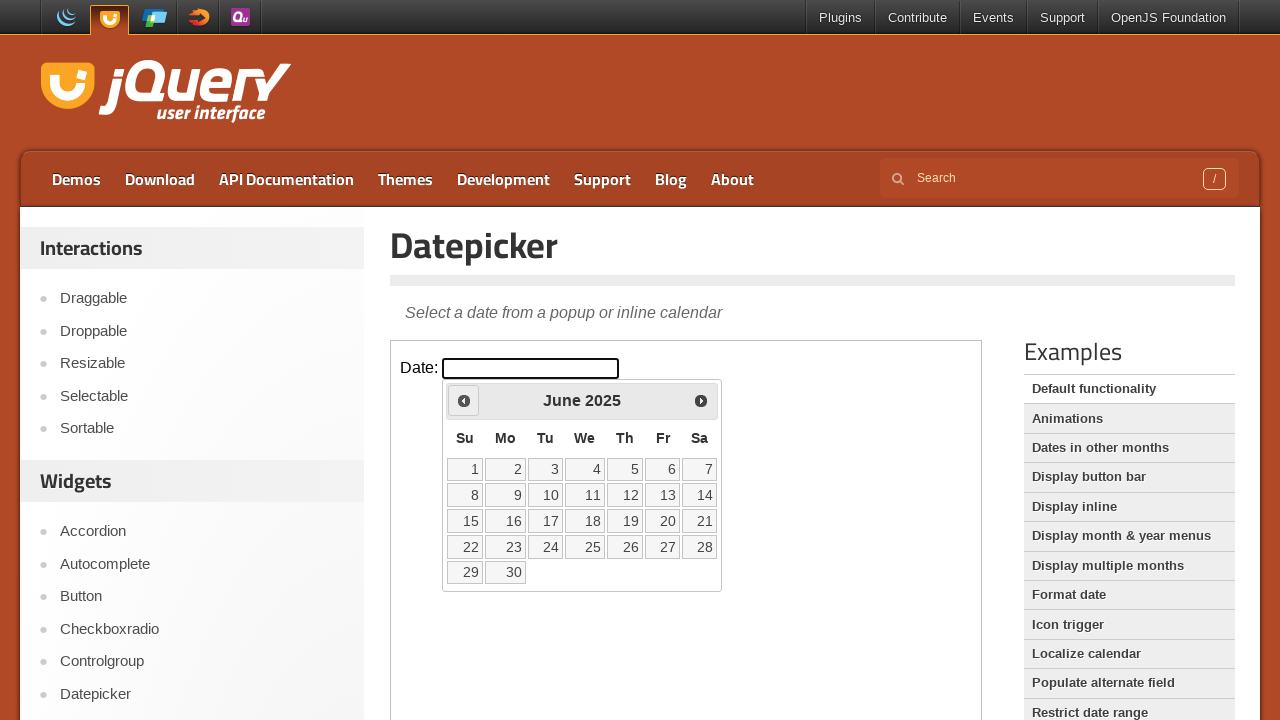

Clicked previous button to navigate backward from June 2025 at (464, 400) on iframe.demo-frame >> internal:control=enter-frame >> #ui-datepicker-div .ui-date
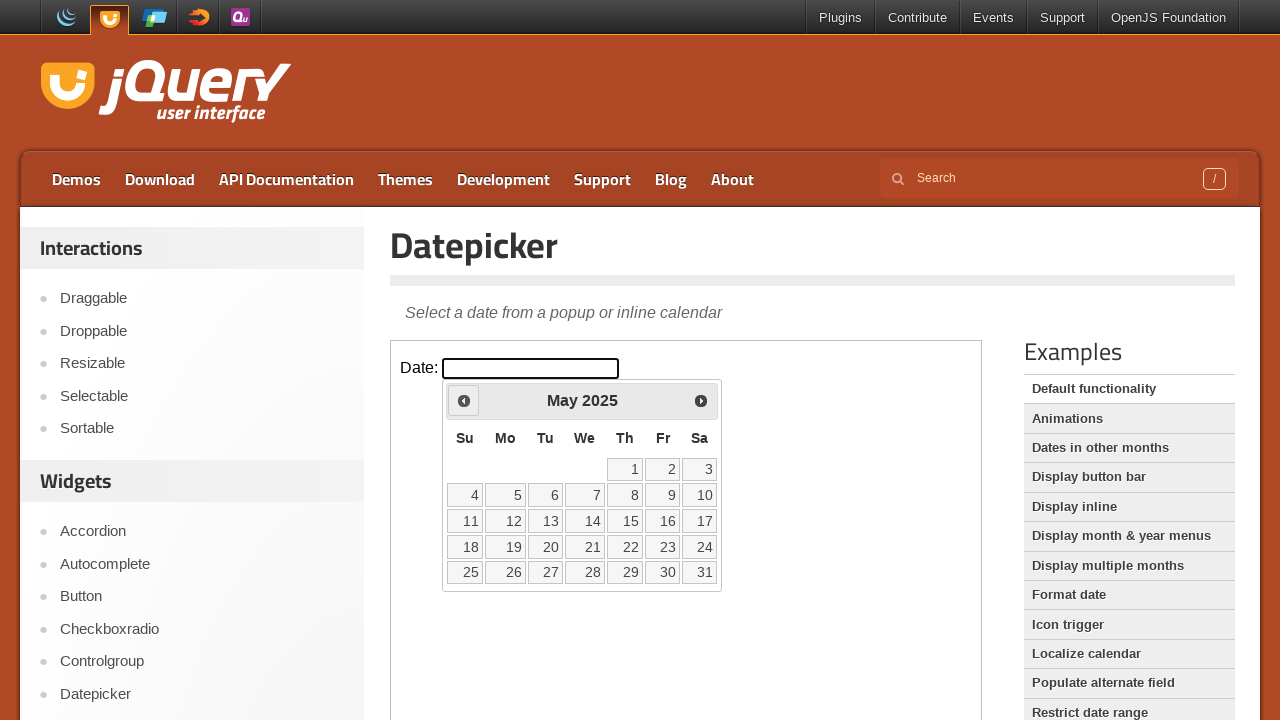

Retrieved current calendar month (May) and year (2025)
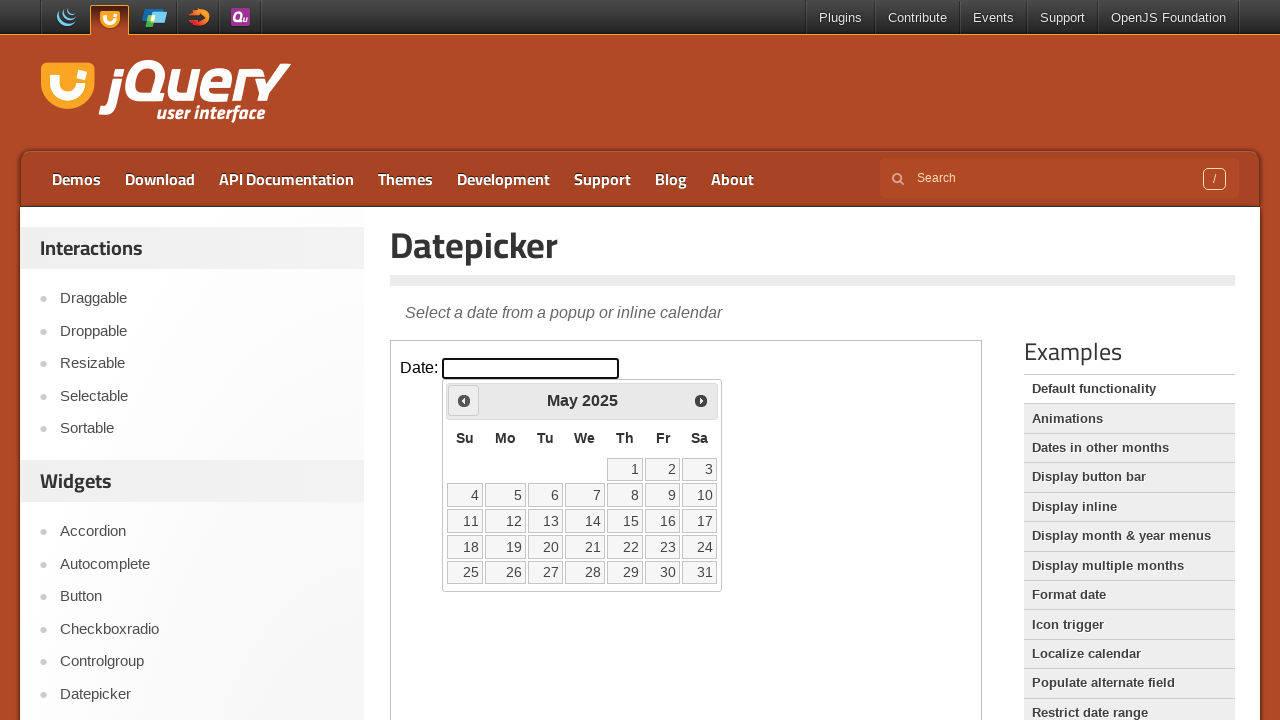

Clicked previous button to navigate backward from May 2025 at (464, 400) on iframe.demo-frame >> internal:control=enter-frame >> #ui-datepicker-div .ui-date
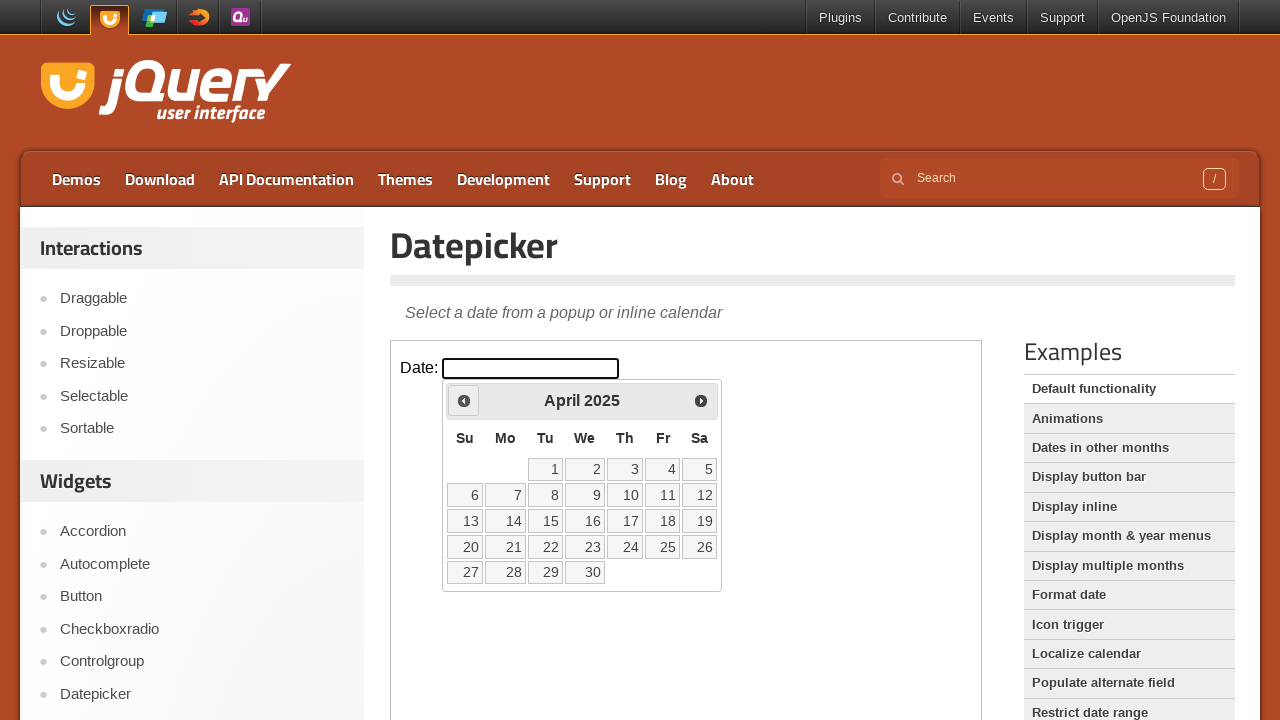

Retrieved current calendar month (April) and year (2025)
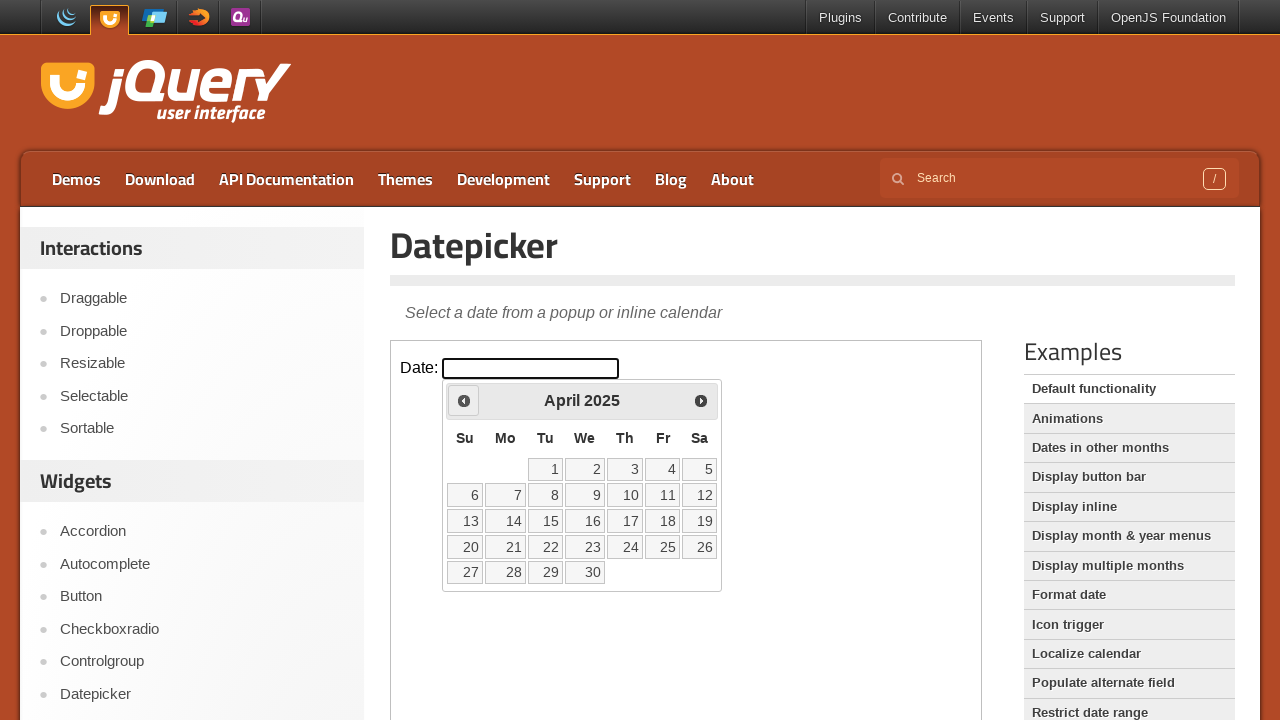

Clicked previous button to navigate backward from April 2025 at (464, 400) on iframe.demo-frame >> internal:control=enter-frame >> #ui-datepicker-div .ui-date
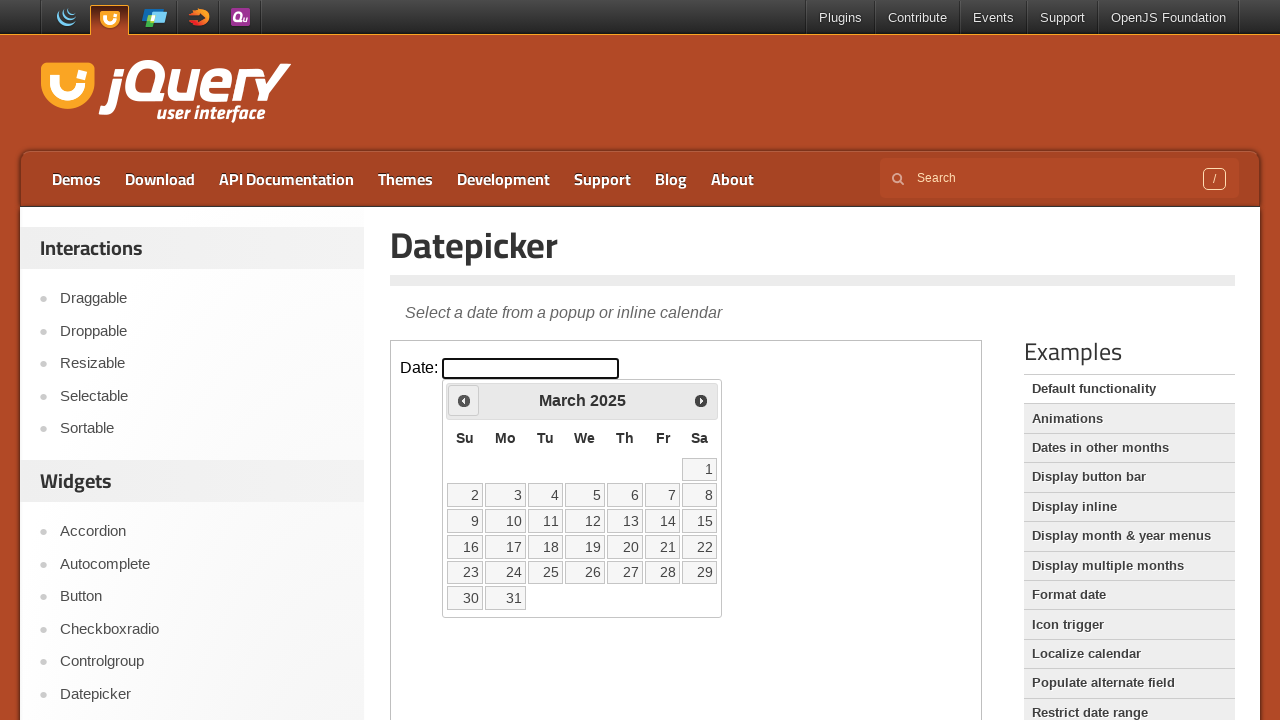

Retrieved current calendar month (March) and year (2025)
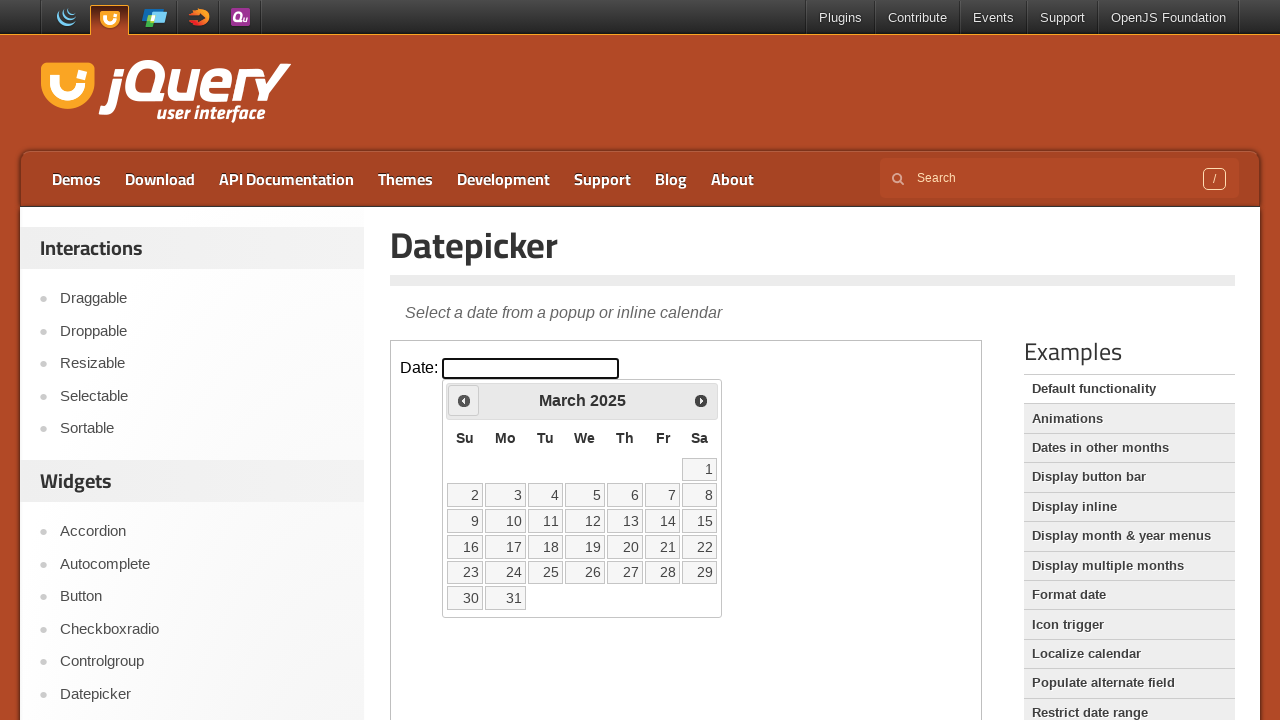

Found target month/year (March 2025), clicked on date 15 at (700, 521) on iframe.demo-frame >> internal:control=enter-frame >> #ui-datepicker-div td a:tex
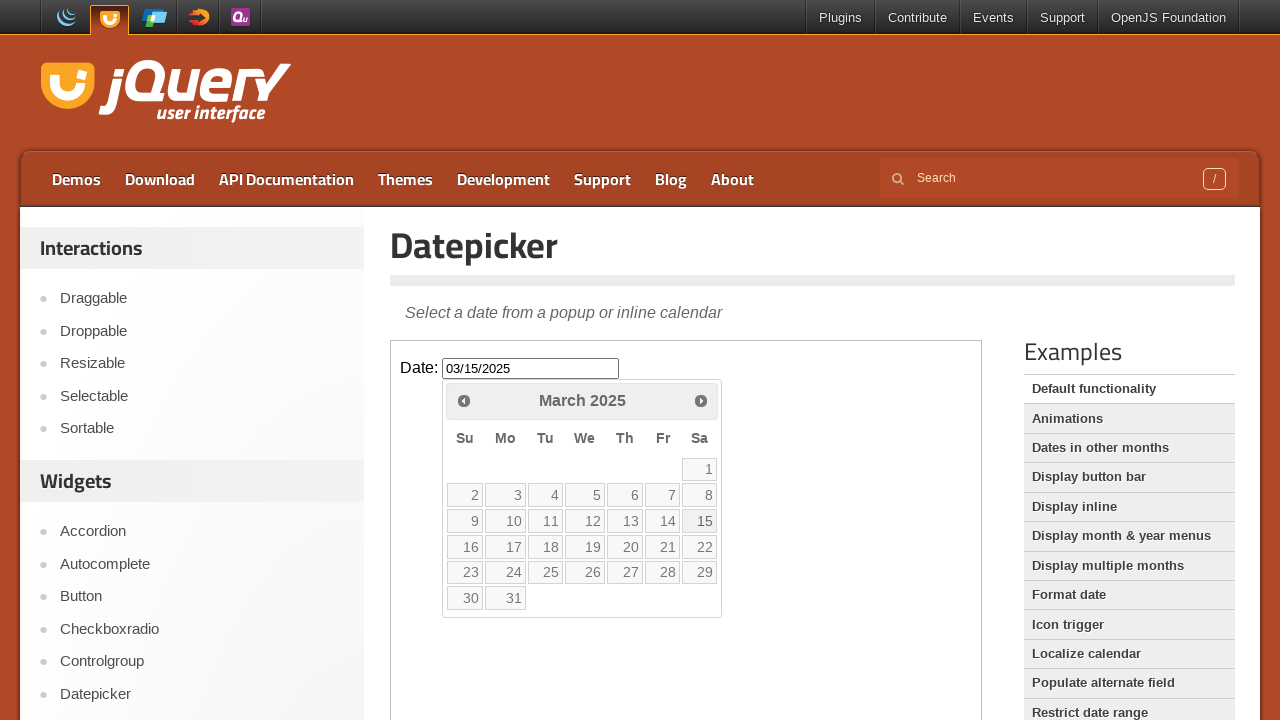

Datepicker input field is visible, confirming date selection was completed
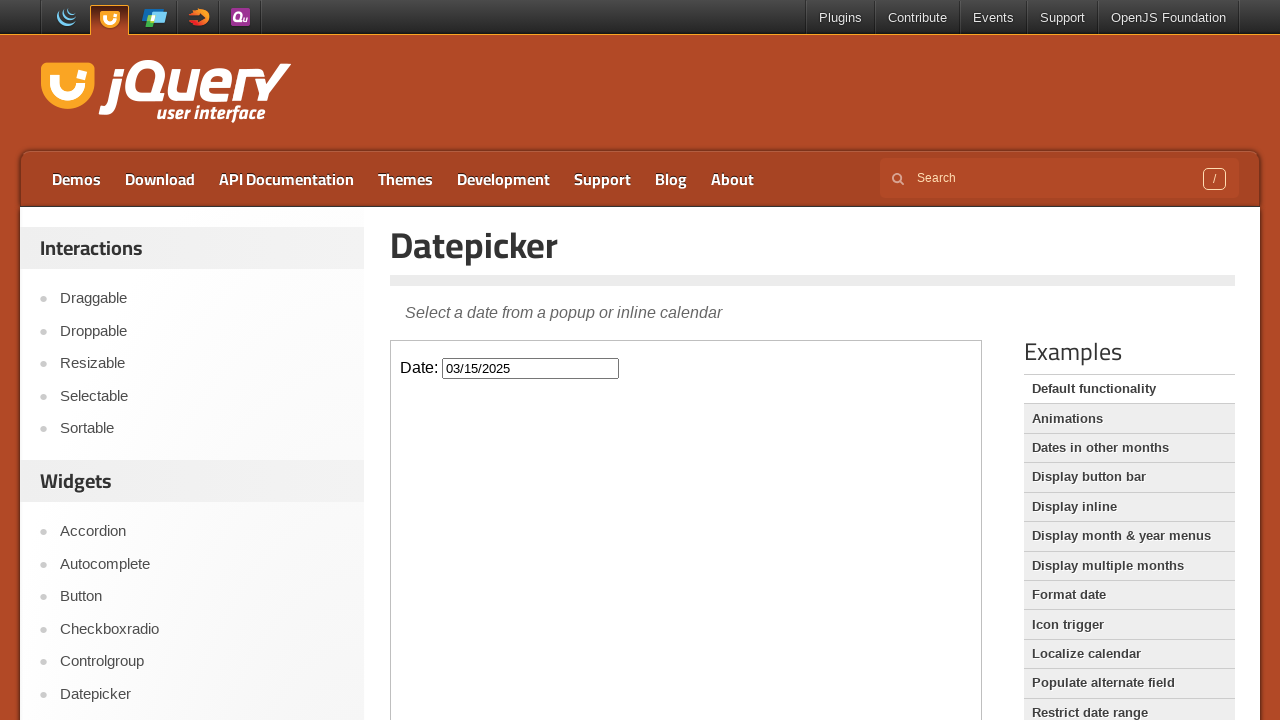

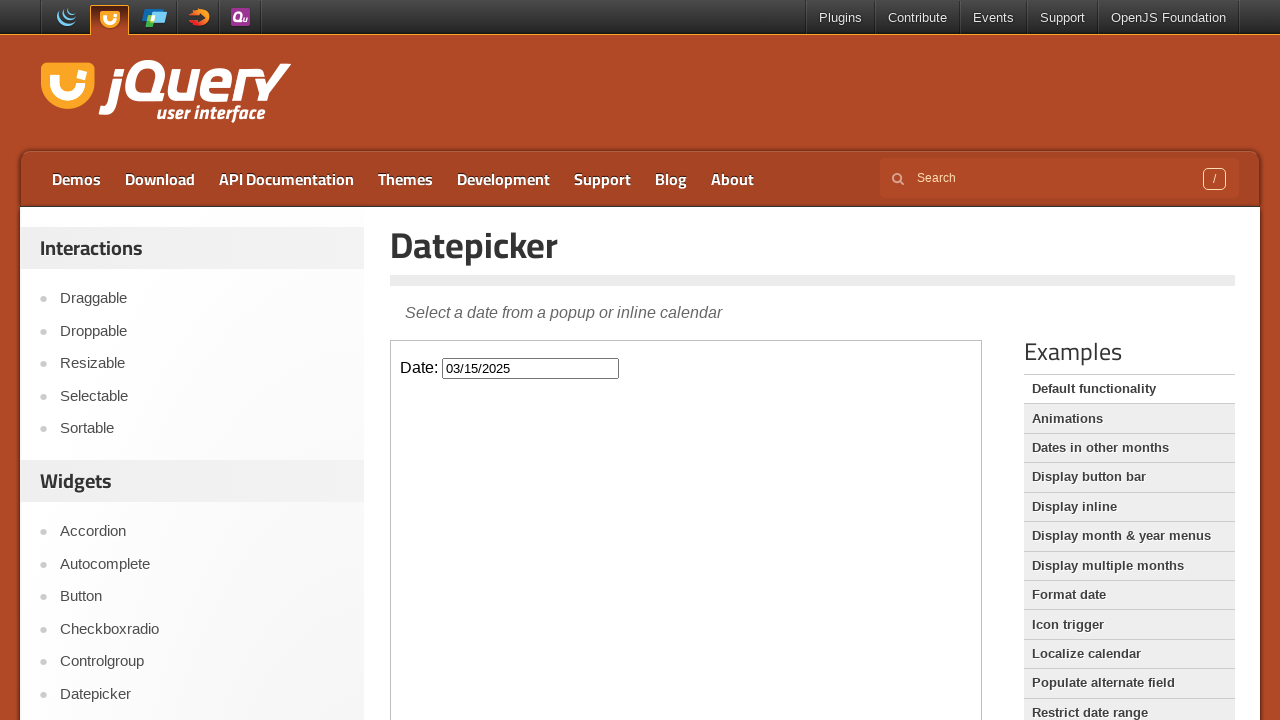